Tests fake alert functionality by triggering an alert and accepting it

Starting URL: https://testpages.eviltester.com/styled/alerts/fake-alert-test.html

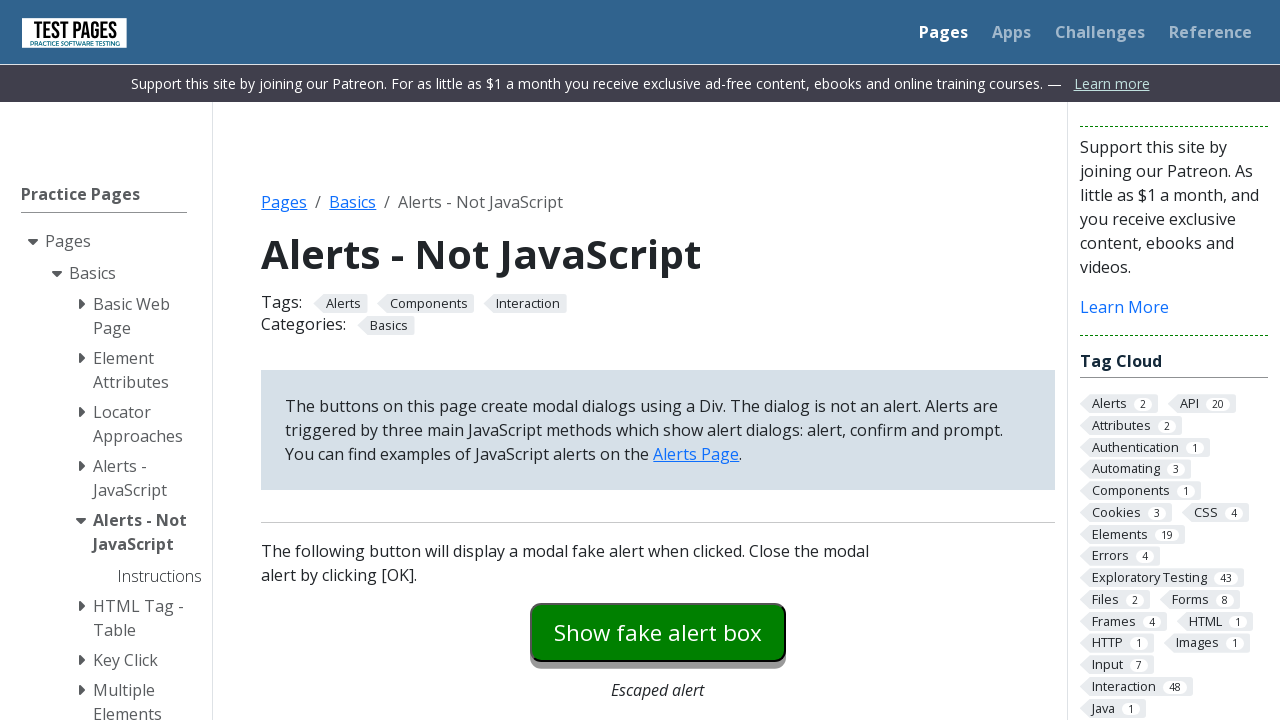

Clicked button to trigger fake alert at (658, 632) on #fakealert
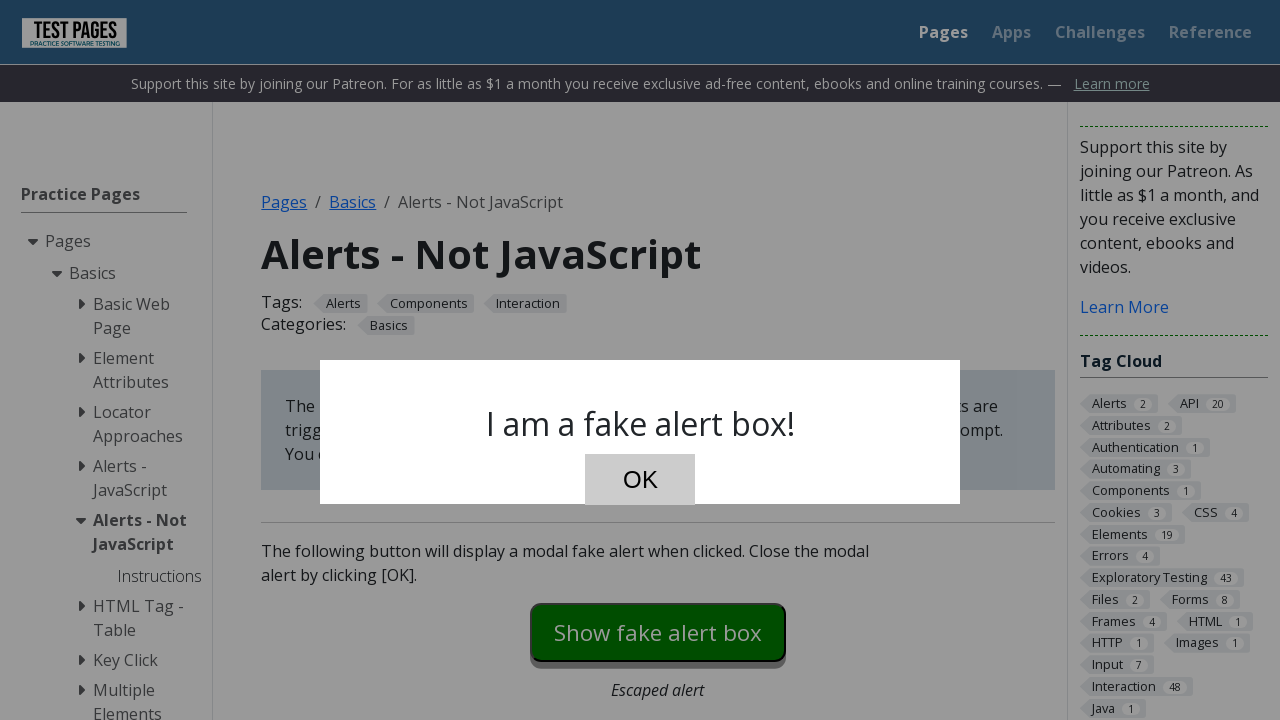

Set up dialog handler to accept alert
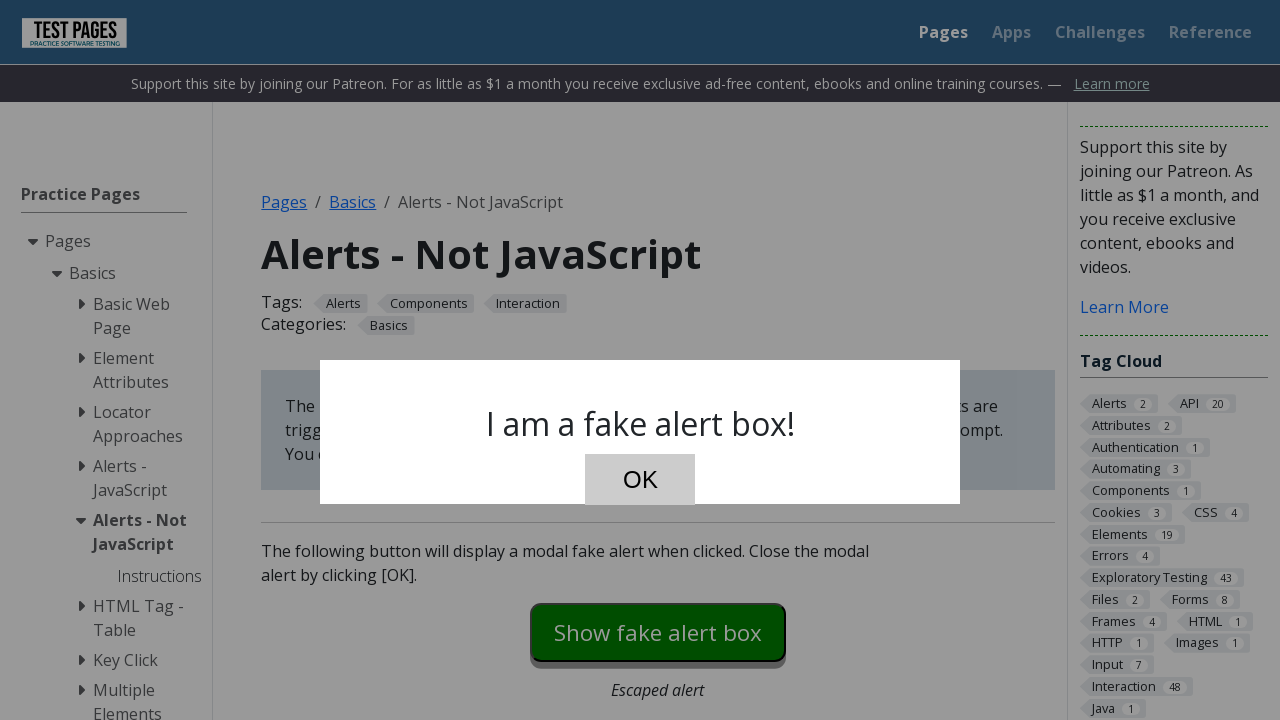

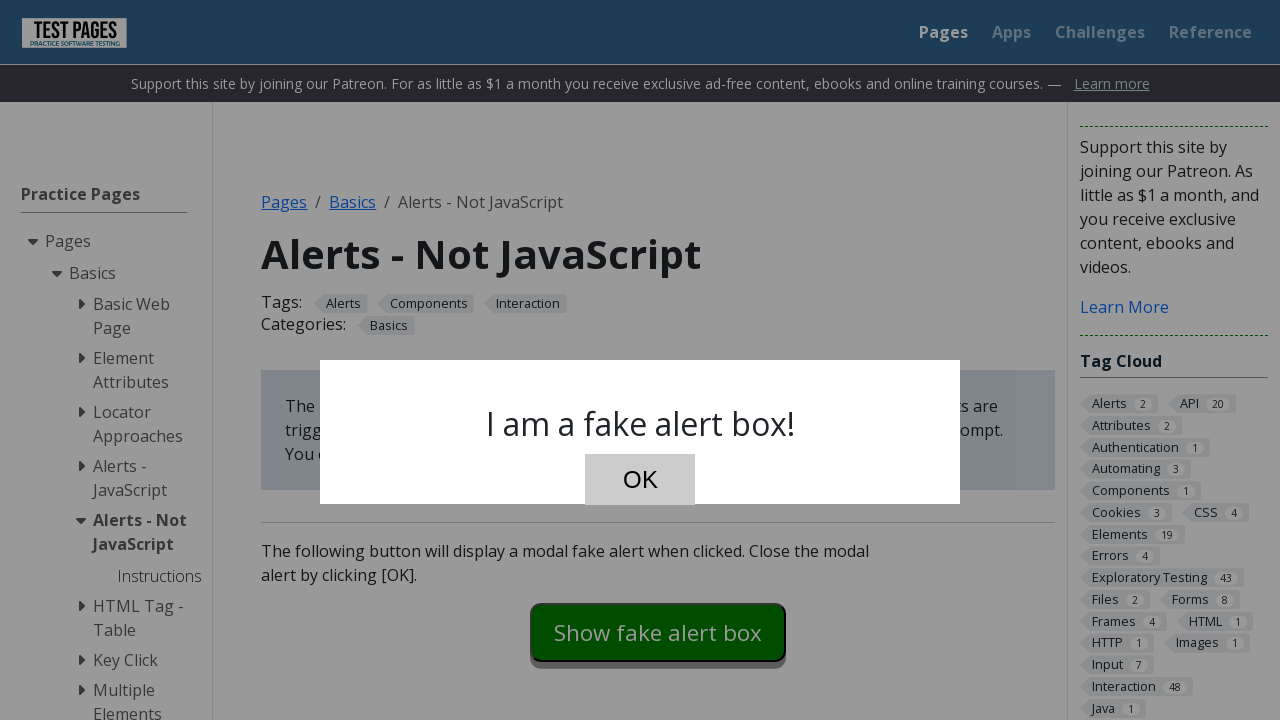